Tests the Selenium homepage by navigating to the site, reading the body content, and maximizing the browser window to verify the page loads correctly.

Starting URL: https://selenium.dev/

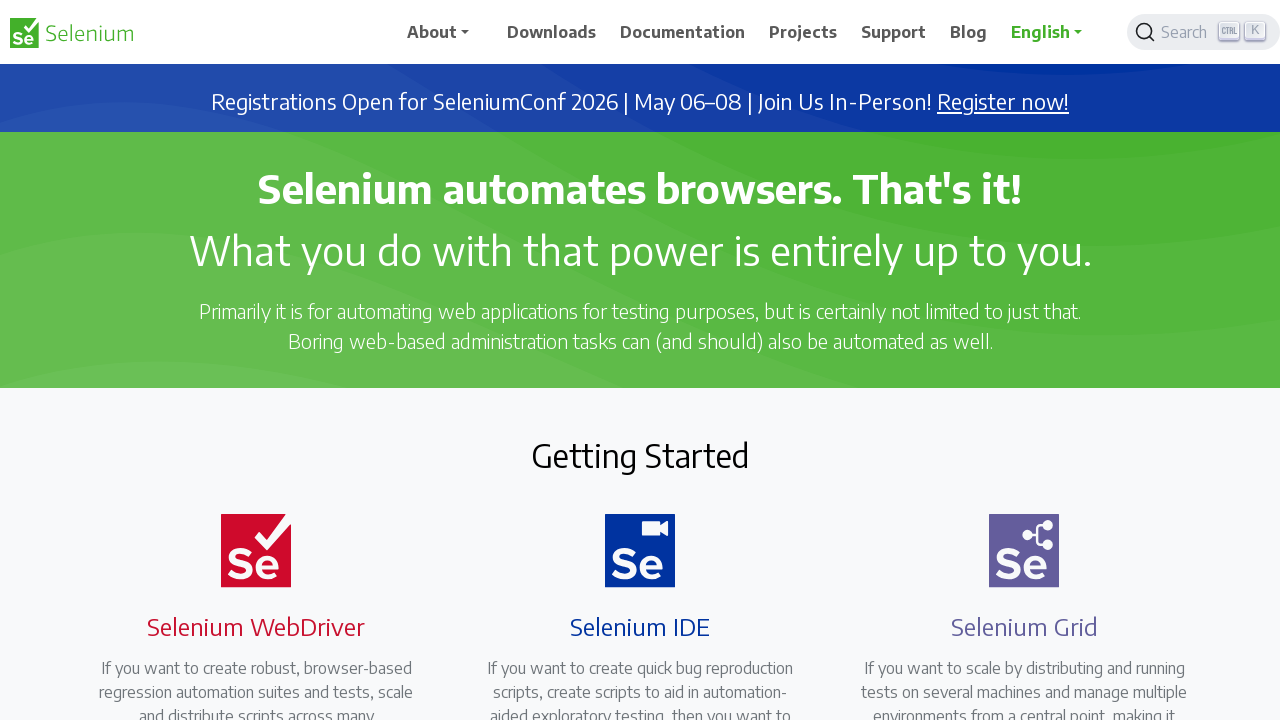

Navigated to Selenium homepage
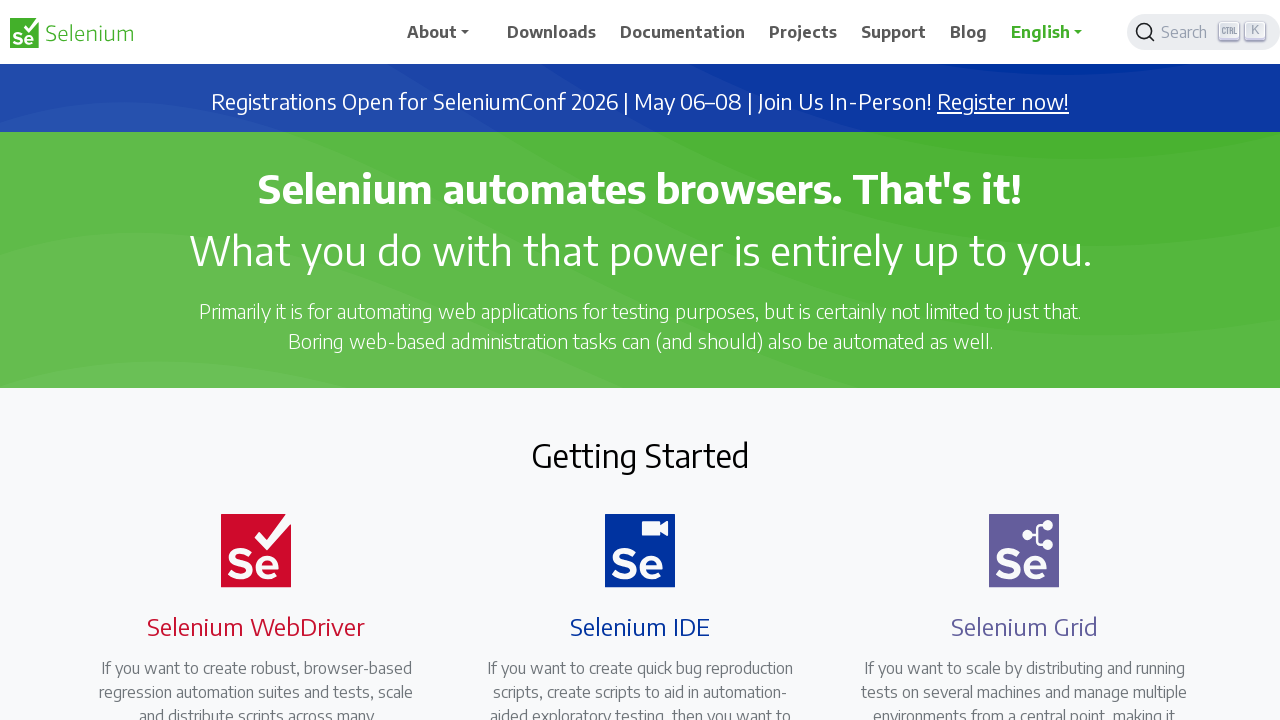

Page body loaded successfully
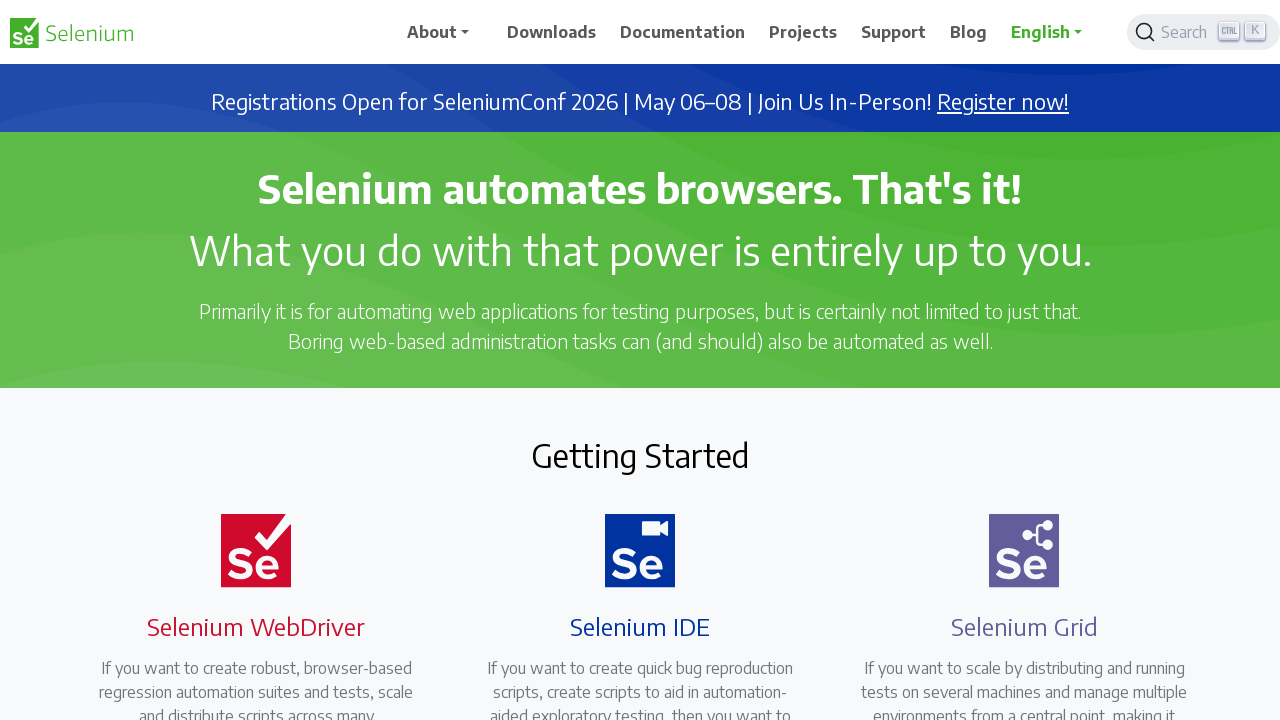

Retrieved body text content from page
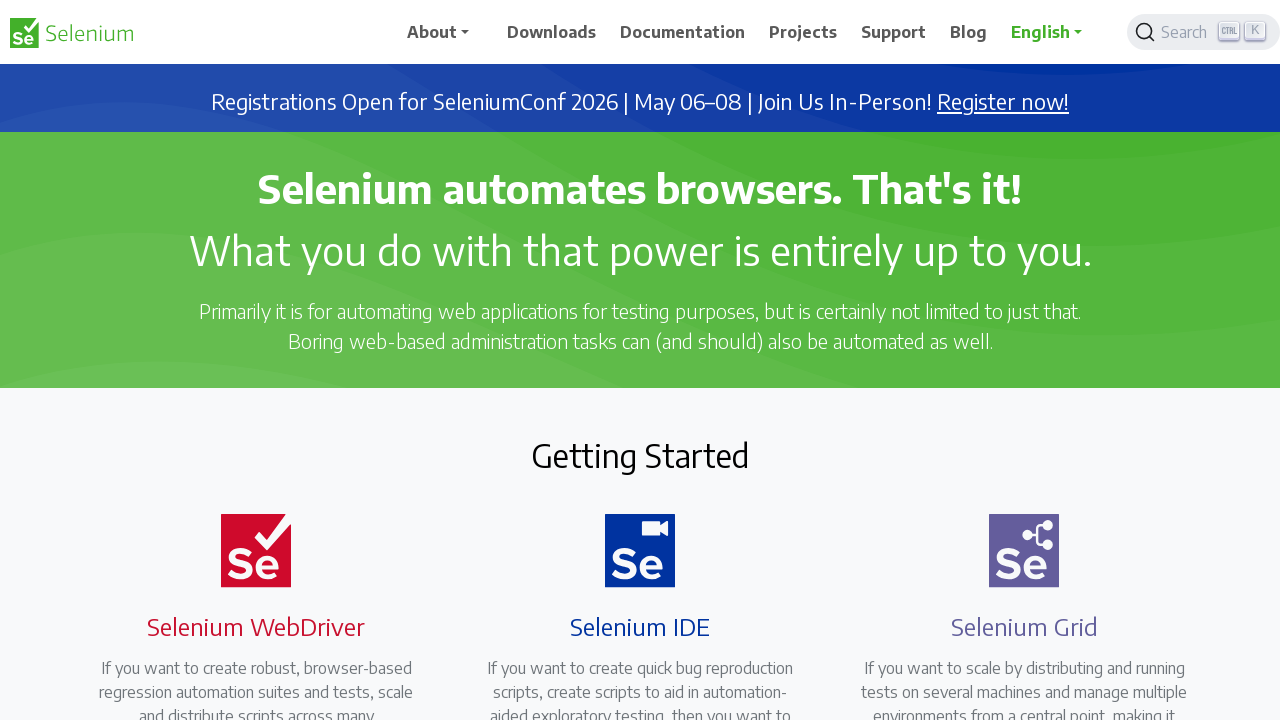

Maximized browser window to 1920x1080
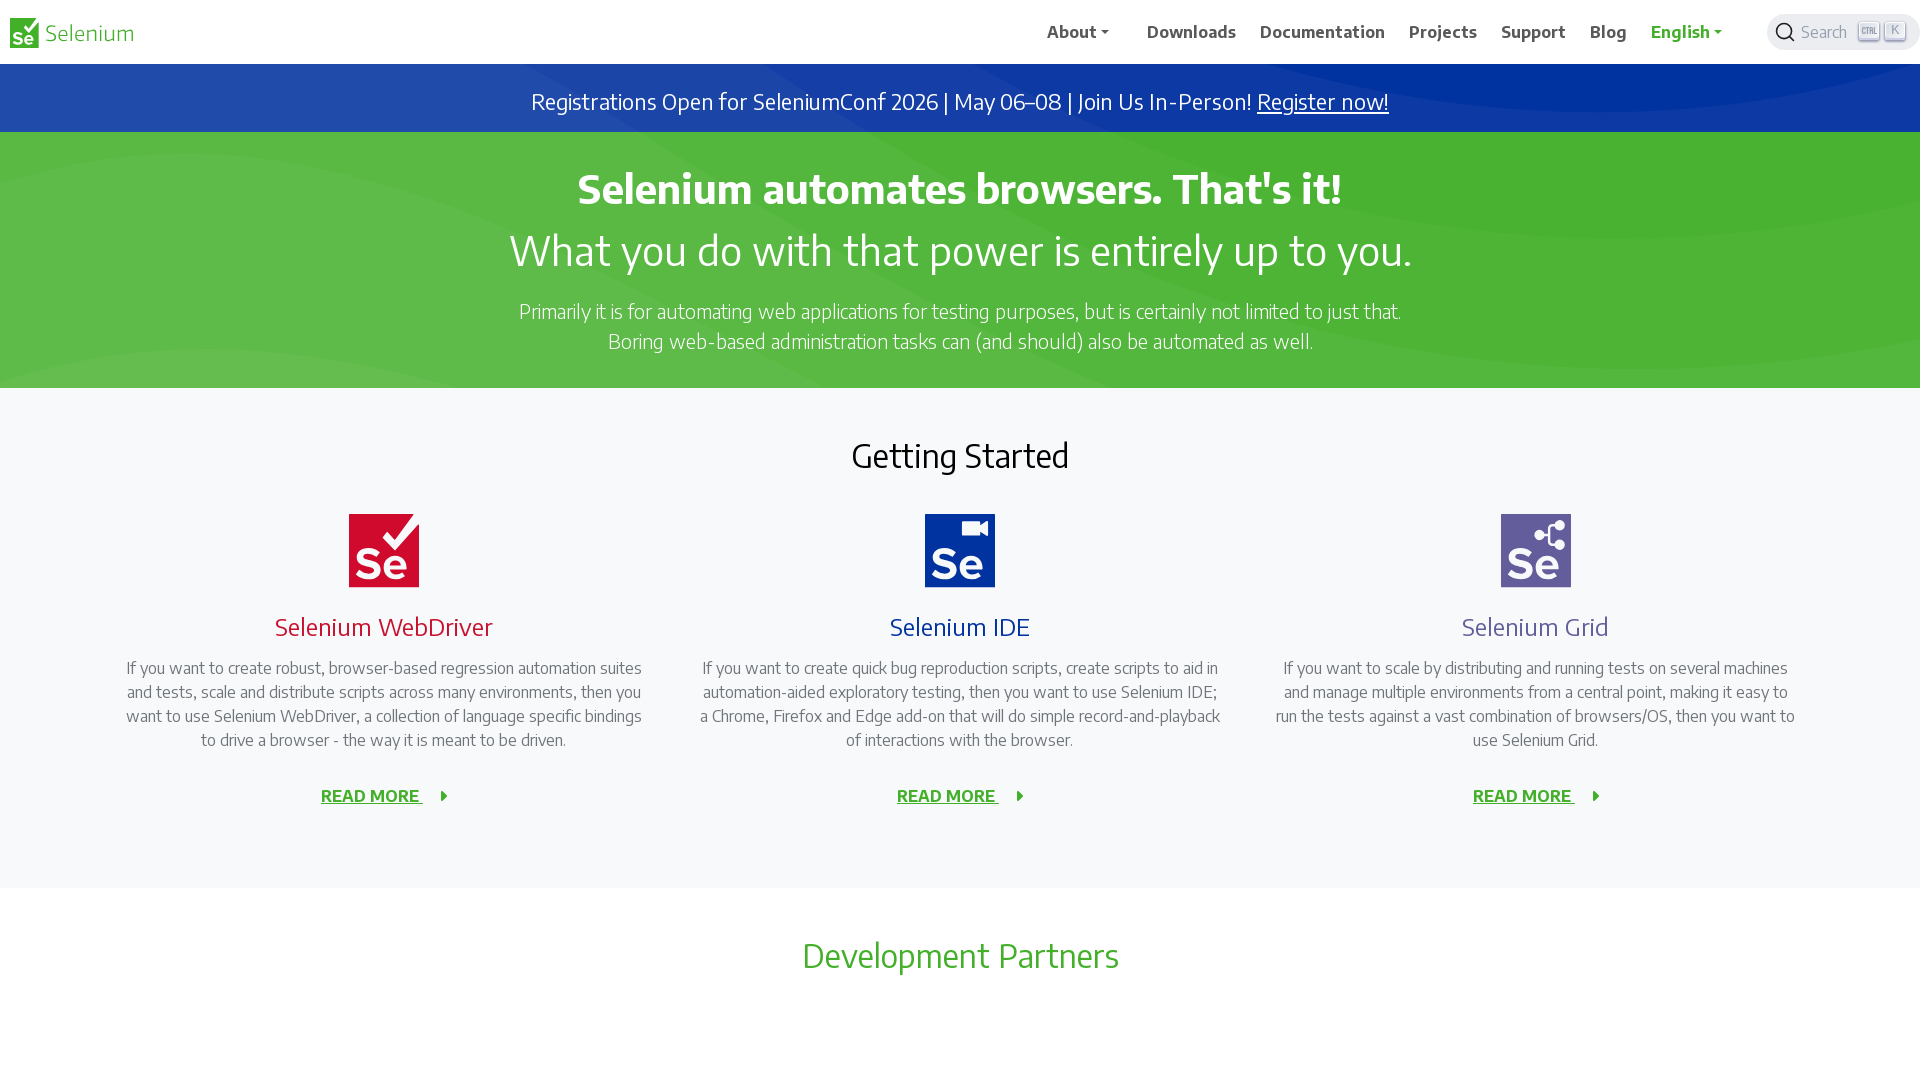

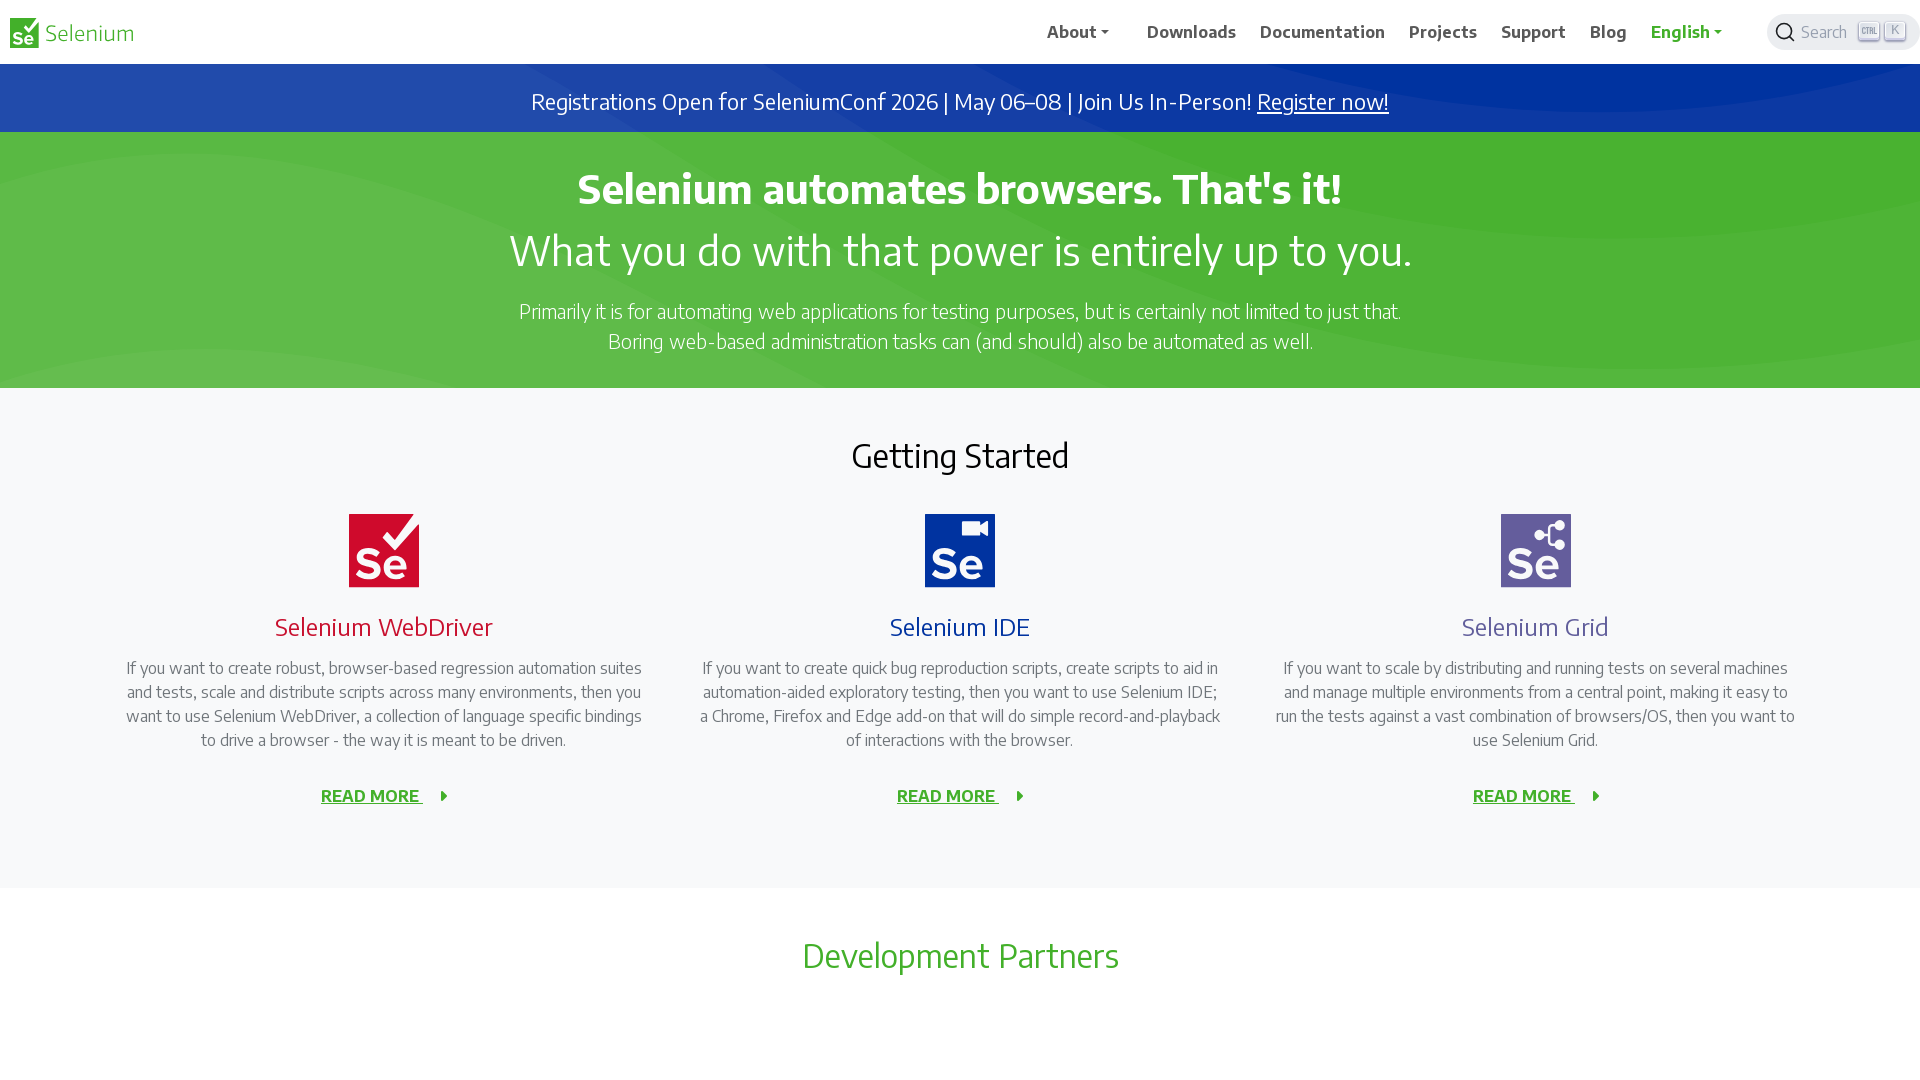